Navigates to Demo Blaze website and verifies the page title matches the expected value

Starting URL: https://www.demoblaze.com/

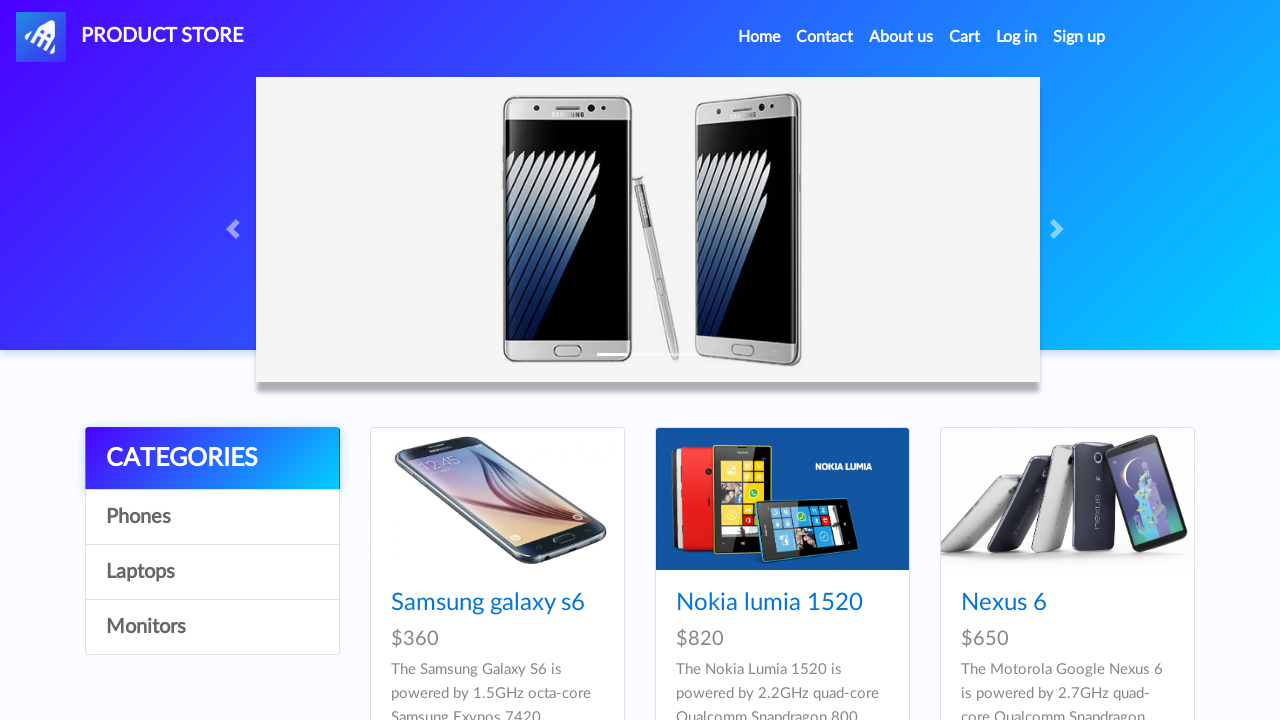

Retrieved actual page title from Demo Blaze website
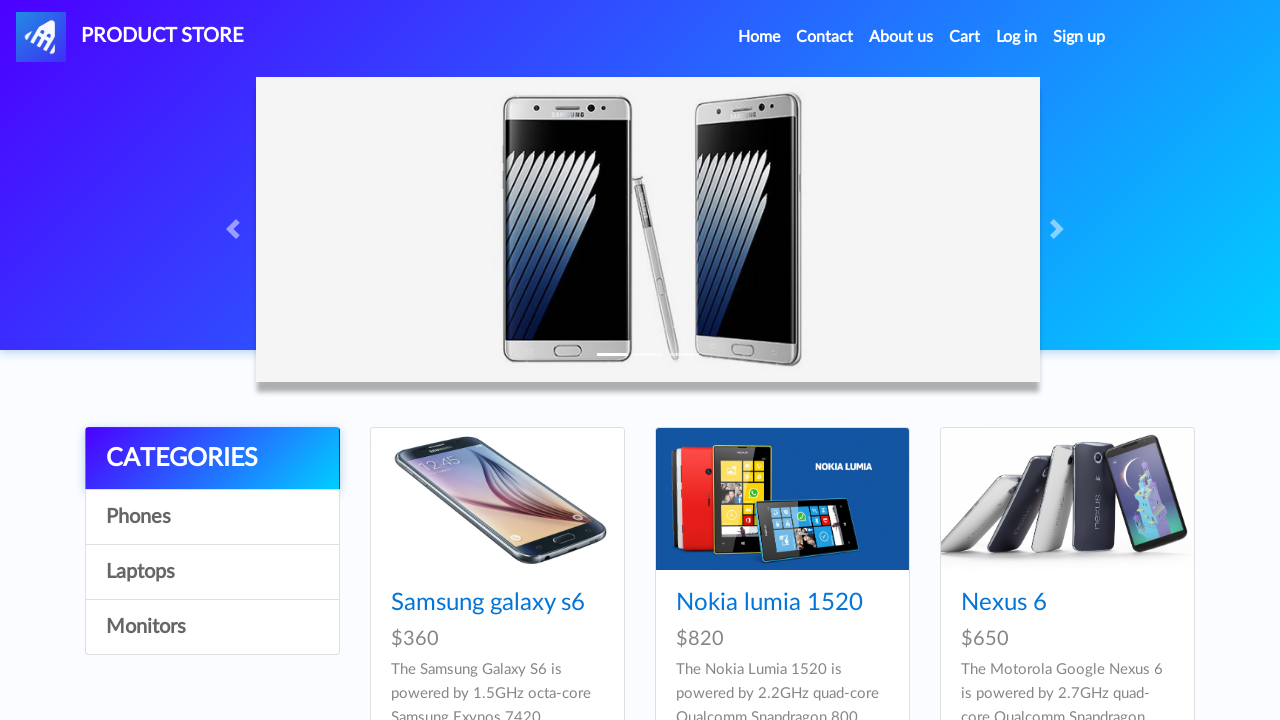

Set expected page title to 'STORE'
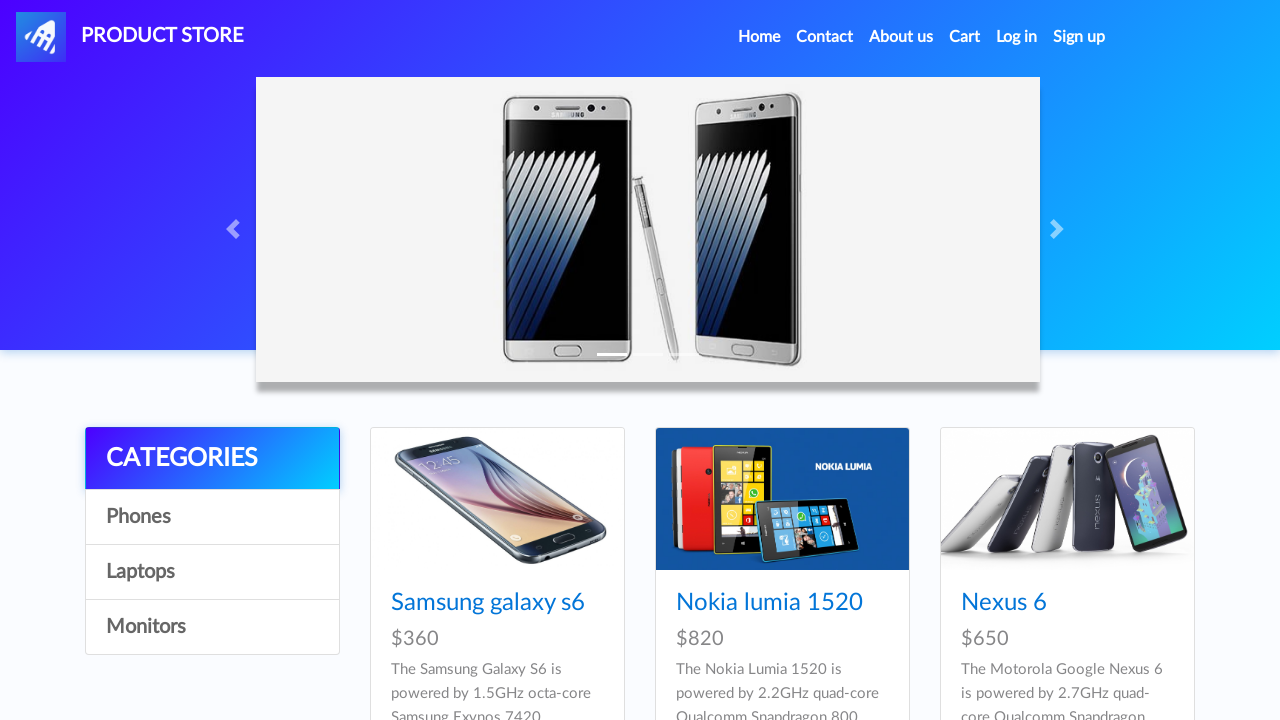

Title verification passed - actual title matches expected title 'STORE'
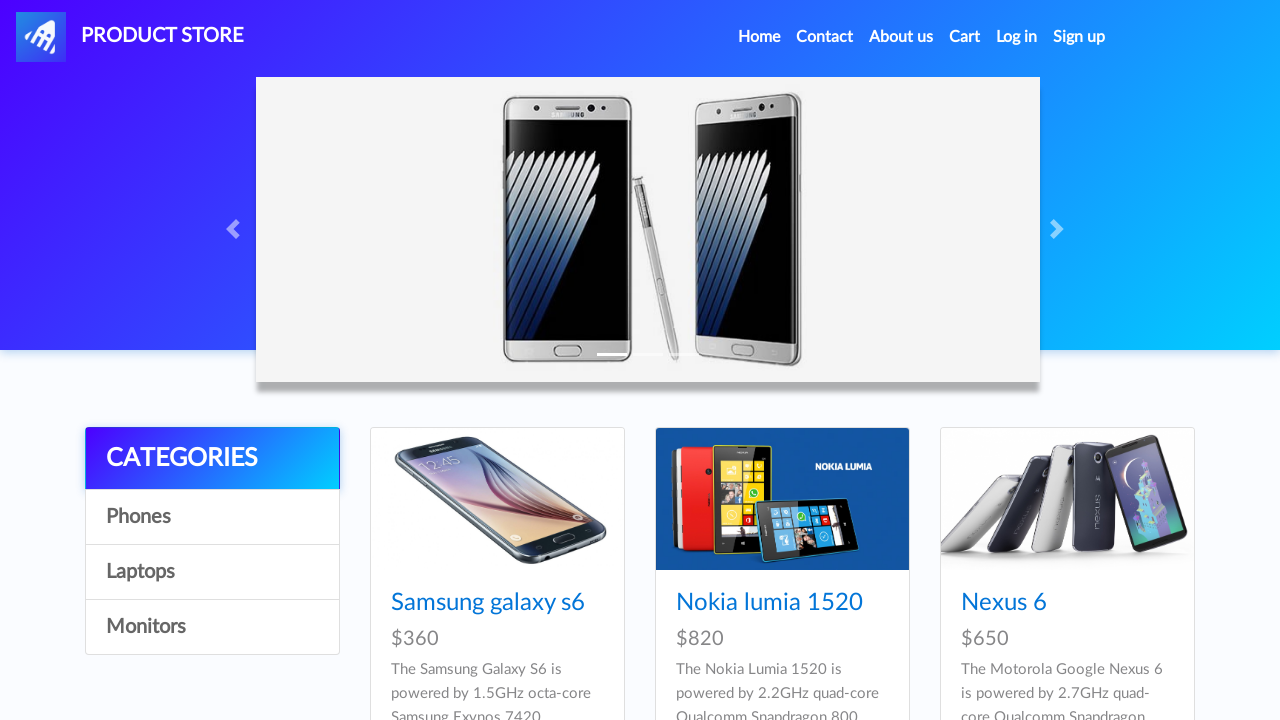

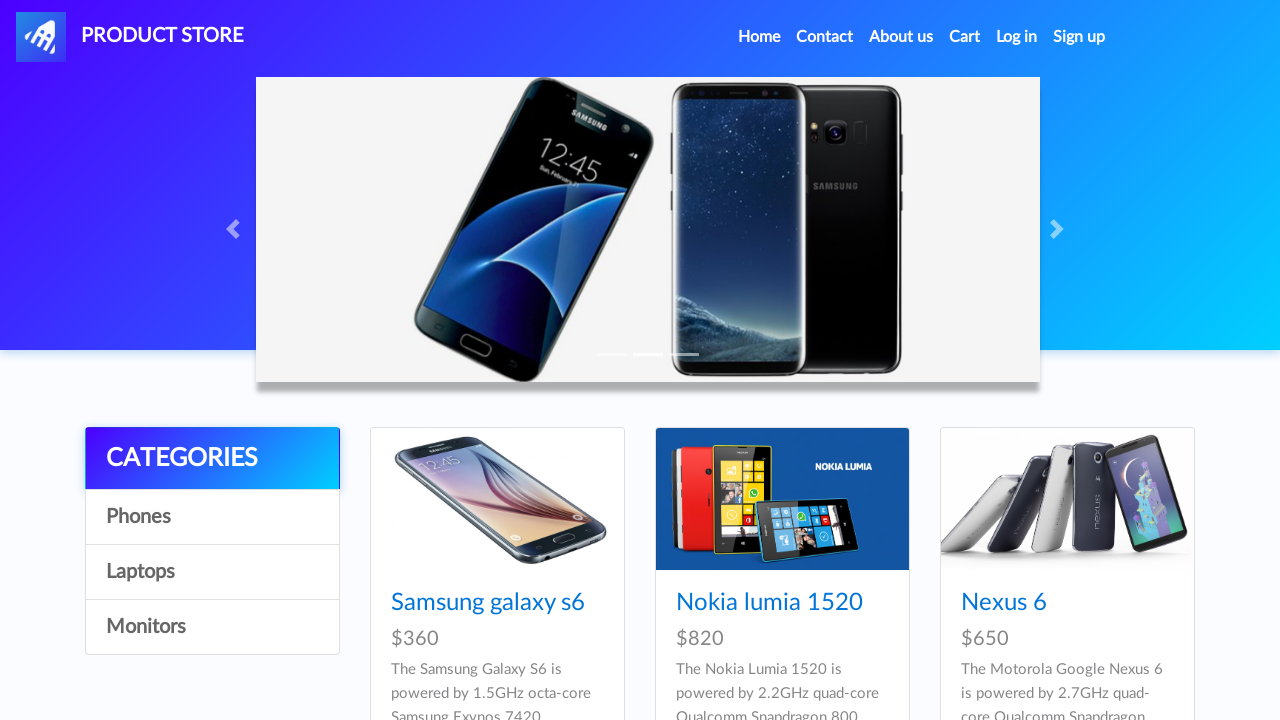